Validates that the submit button is enabled on the login page

Starting URL: https://opensource-demo.orangehrmlive.com/web/index.php/auth/login

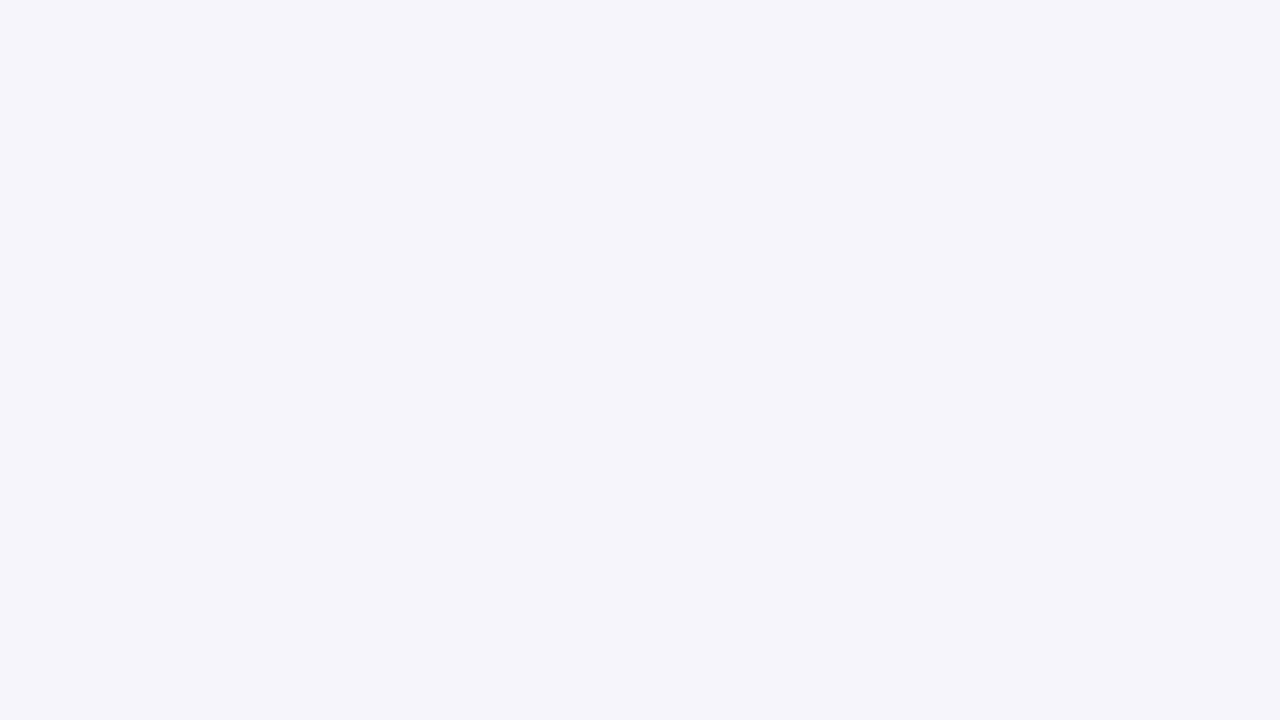

Located submit button on login form
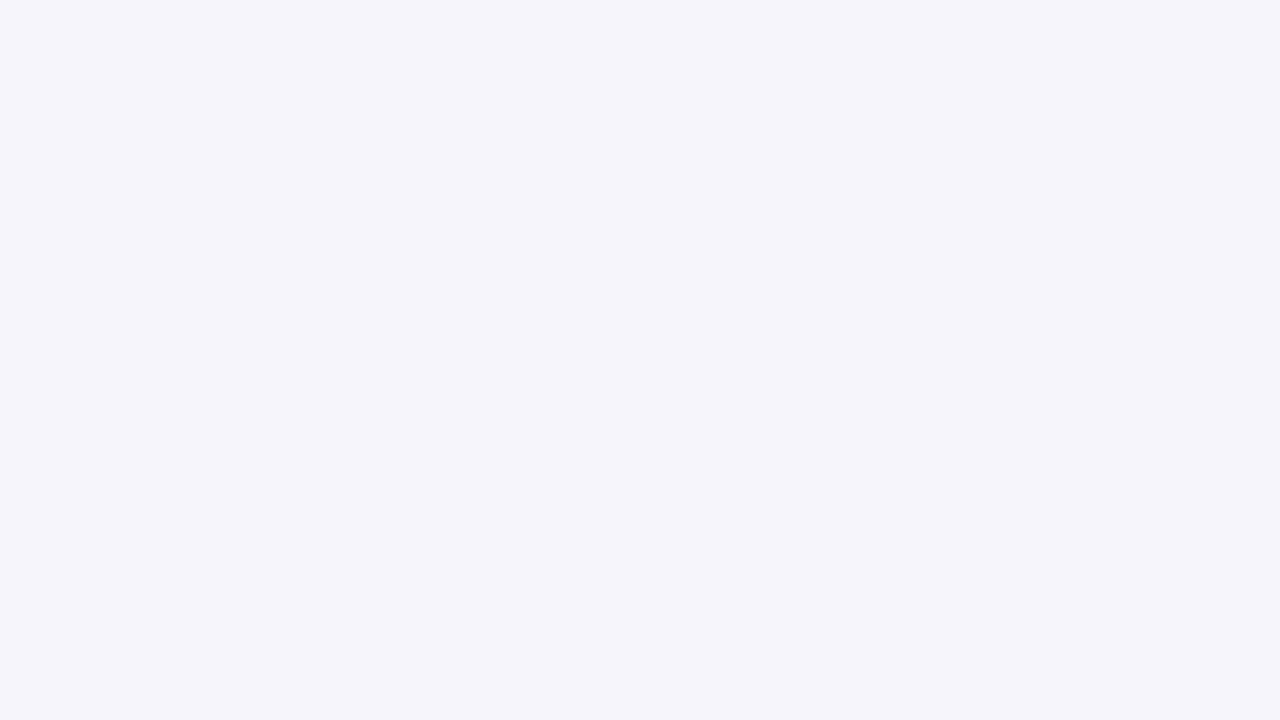

Submit button is visible
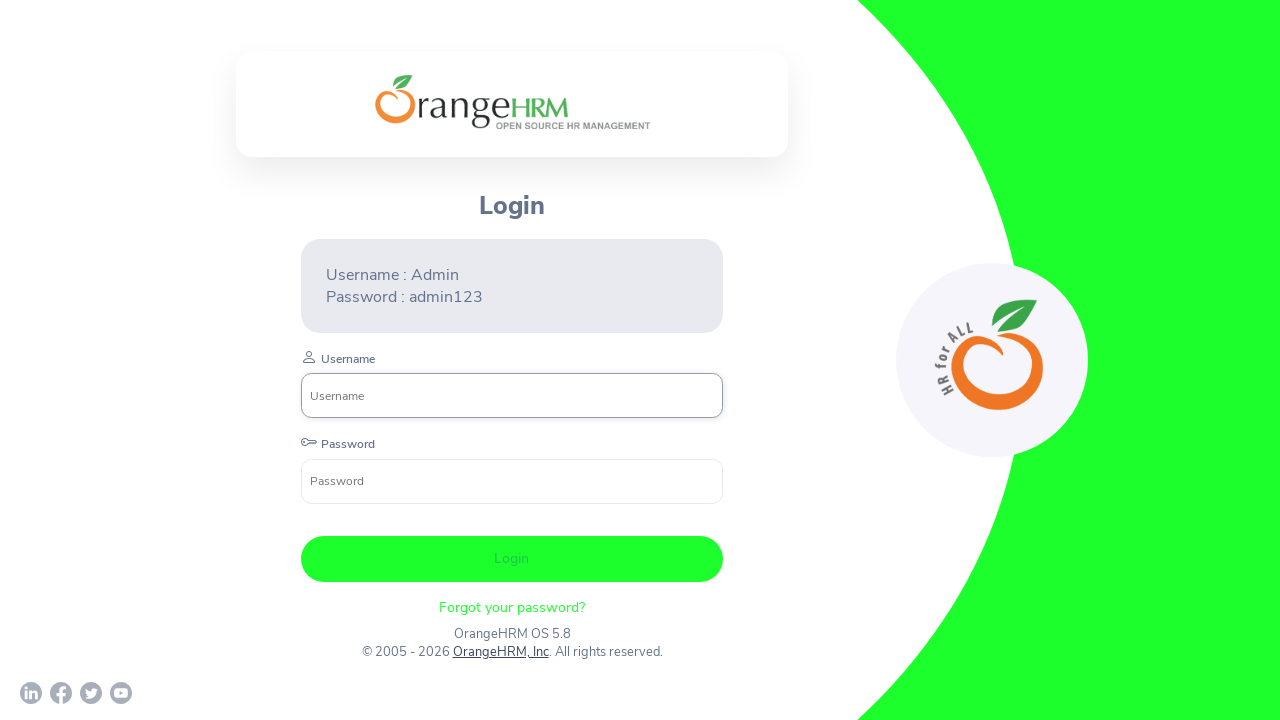

Validated that submit button is enabled
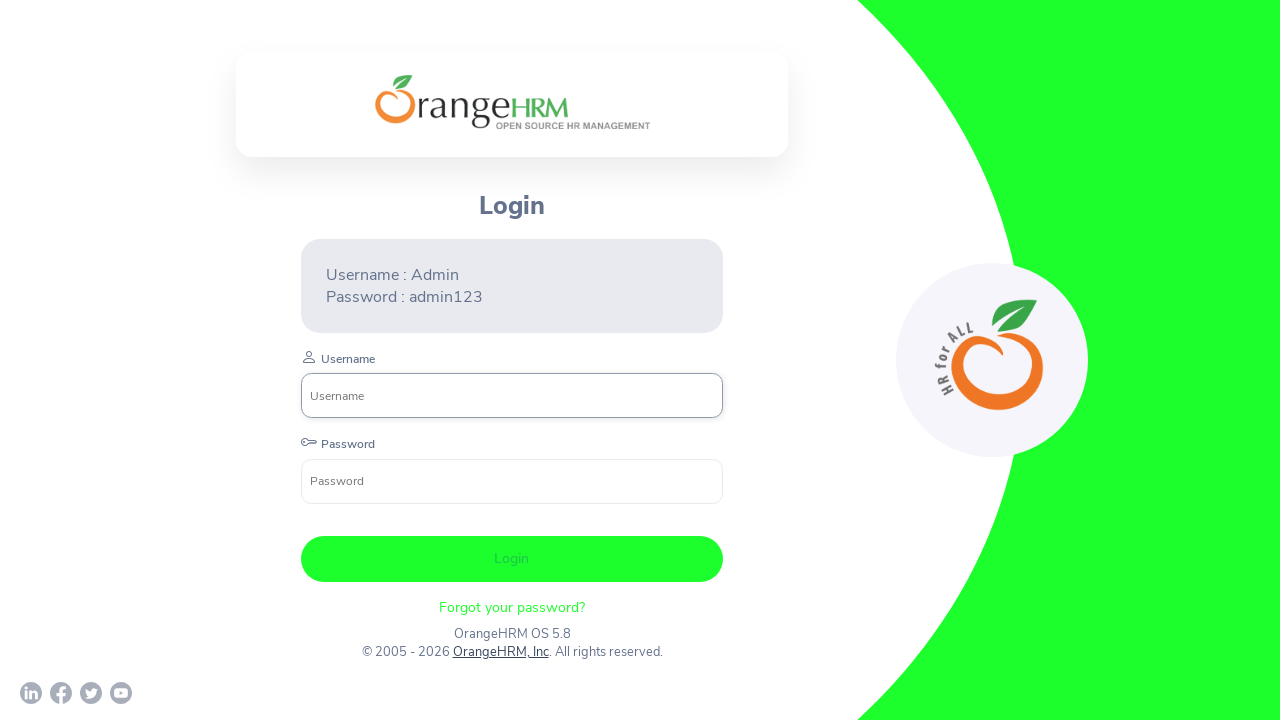

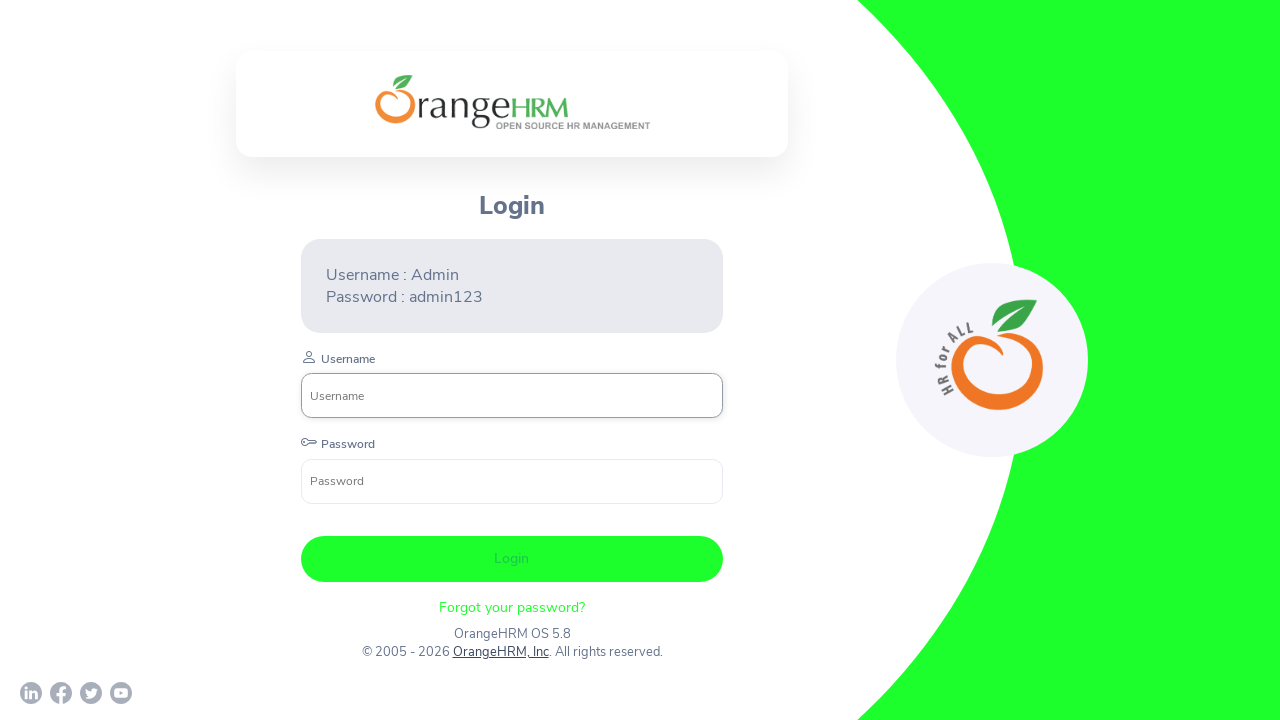